Tests accepting a JavaScript alert by clicking the first button, accepting the alert, and verifying the result message is displayed

Starting URL: https://the-internet.herokuapp.com/javascript_alerts

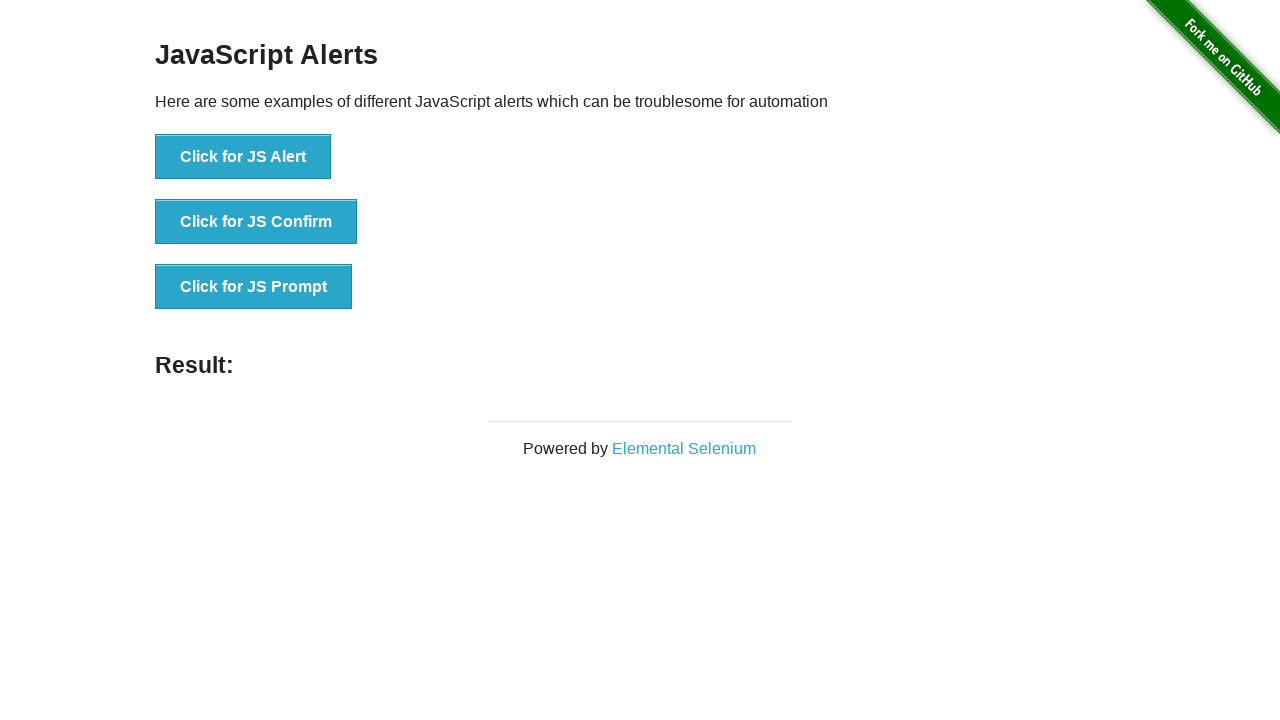

Clicked the first button to trigger JavaScript alert at (243, 157) on xpath=//button[@onclick='jsAlert()']
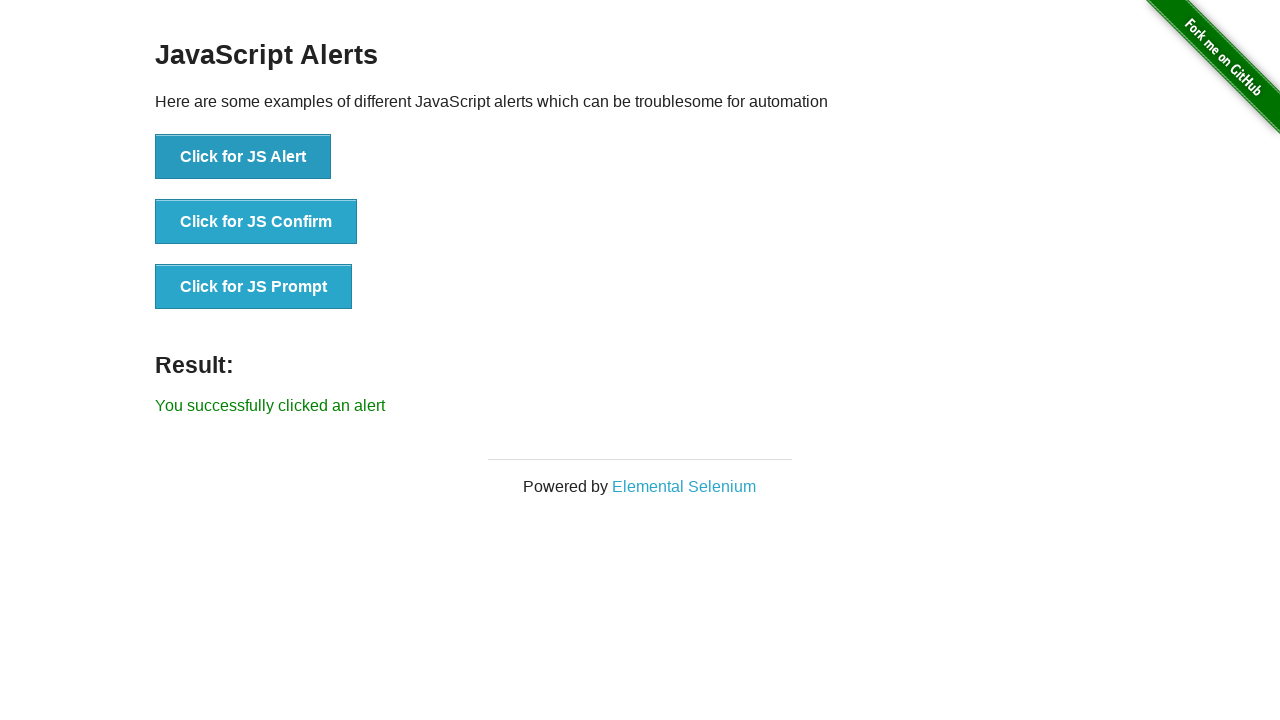

Set up dialog handler to accept alerts
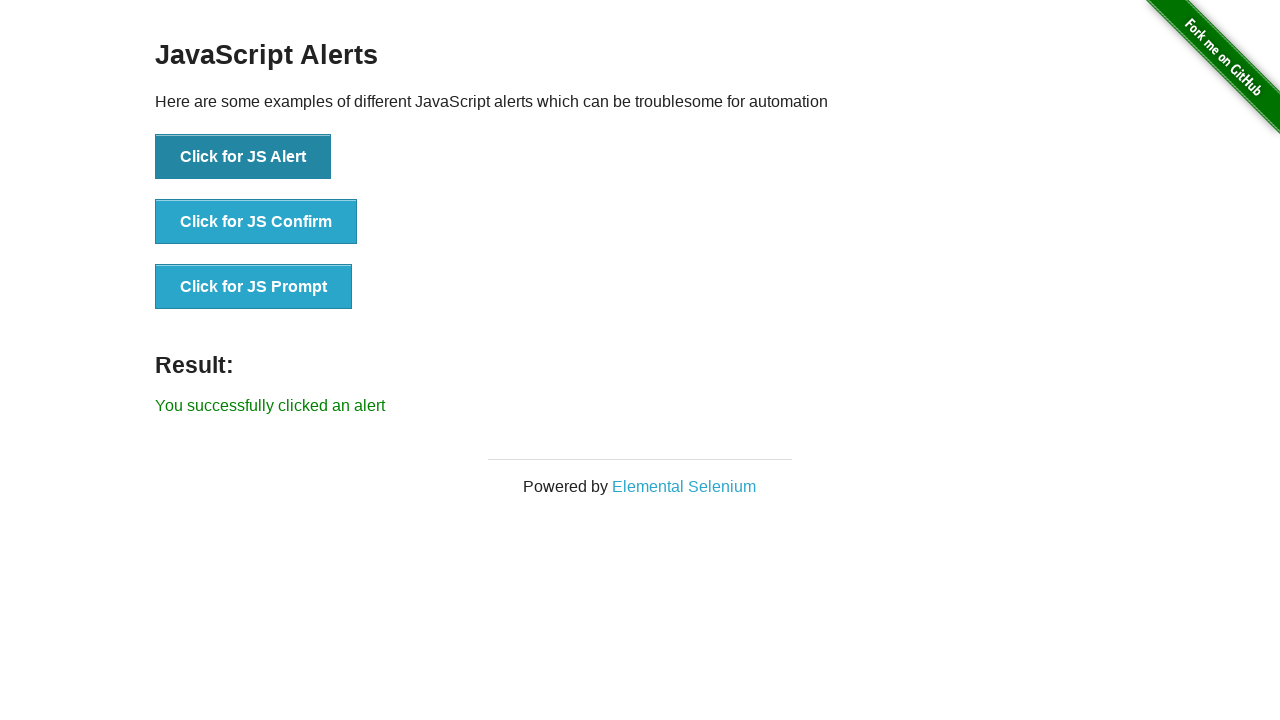

Clicked the first button again to trigger alert and accept it at (243, 157) on xpath=//button[@onclick='jsAlert()']
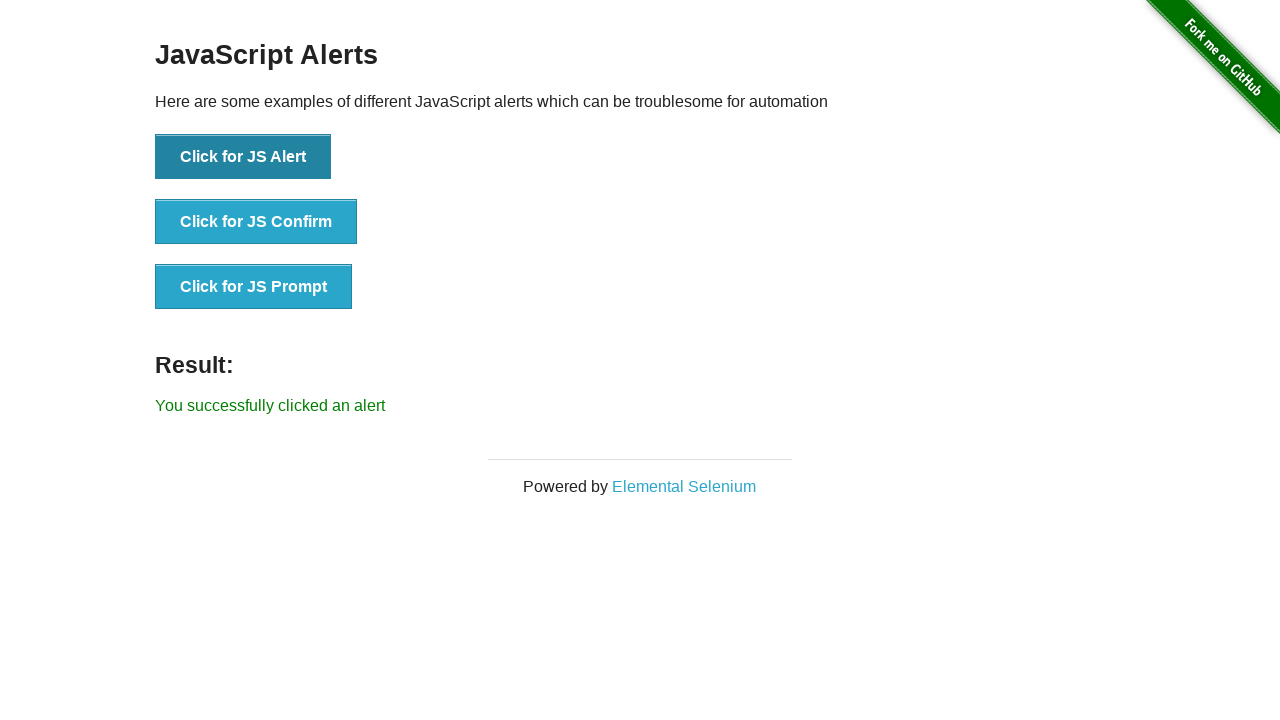

Located the result message element
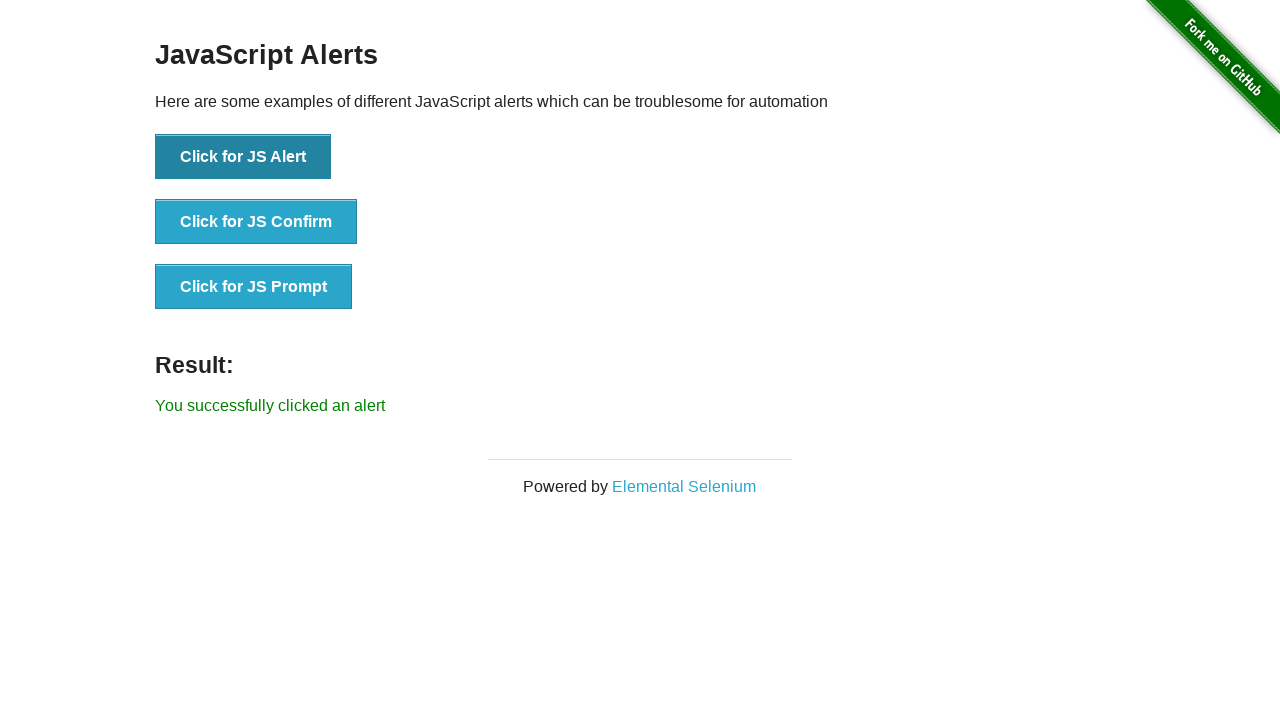

Verified that the result message is visible
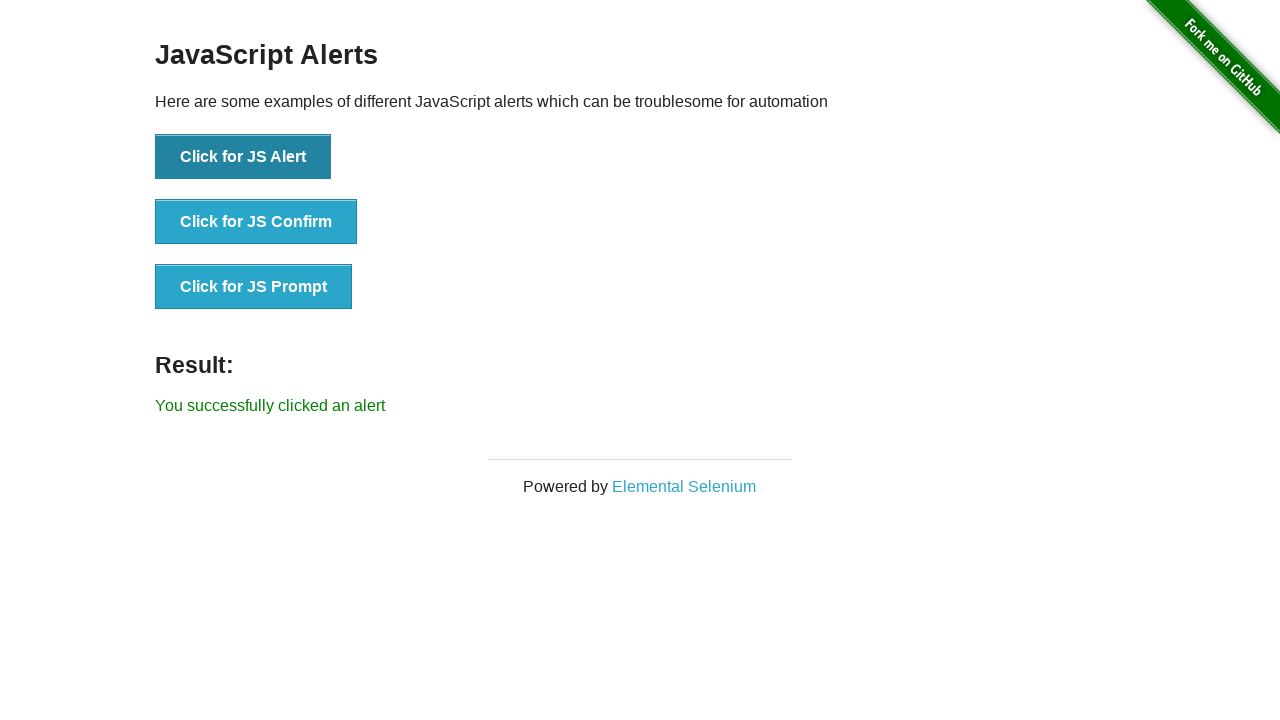

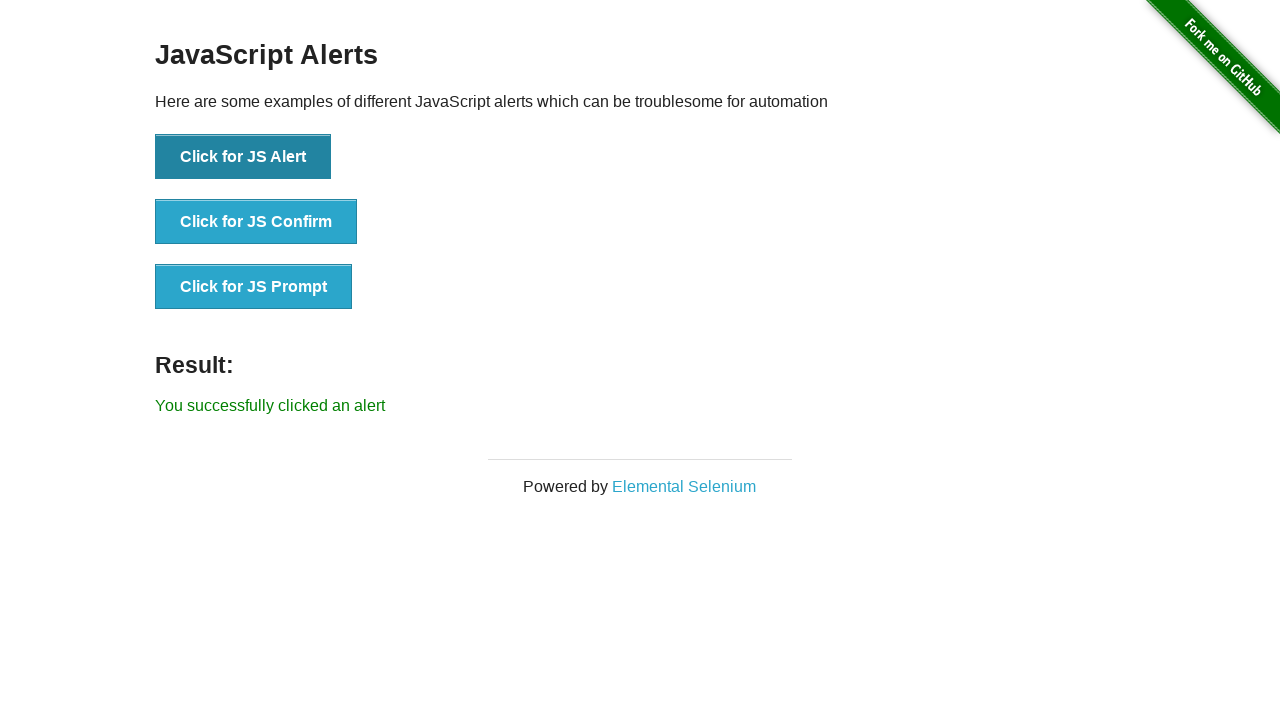